Tests challenging DOM page by clicking three buttons and interacting with table elements

Starting URL: http://the-internet.herokuapp.com/challenging_dom

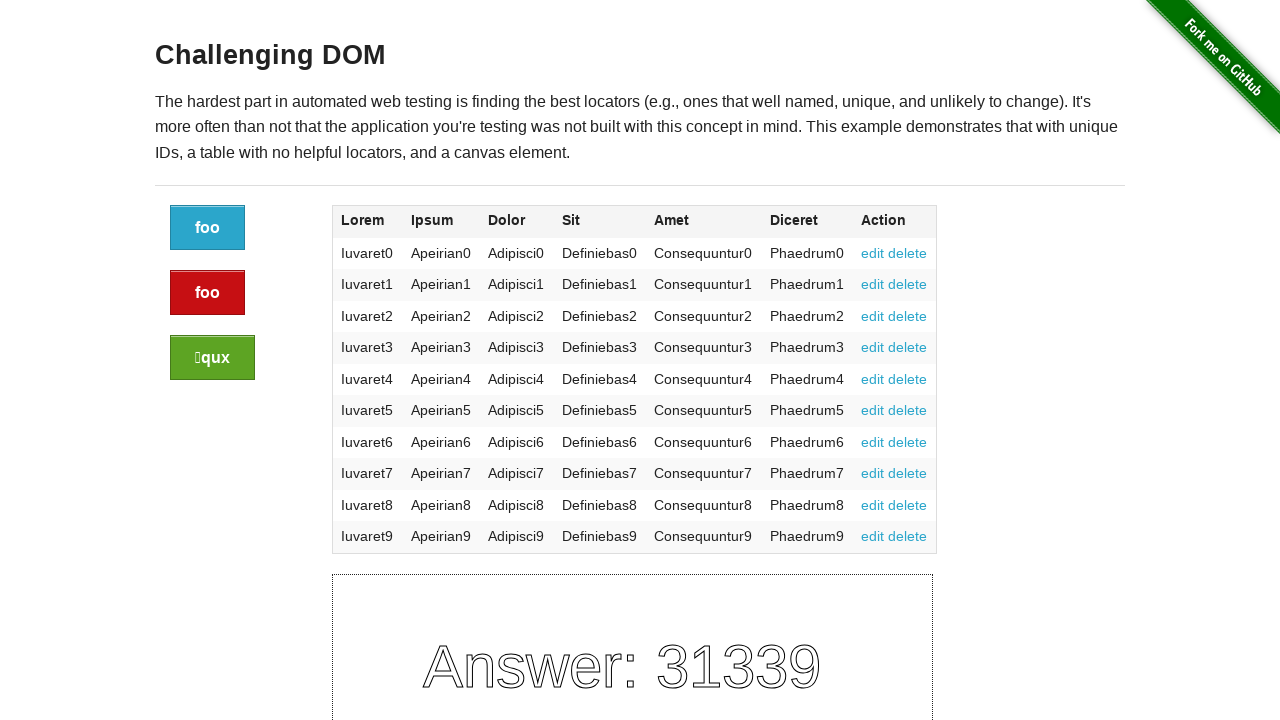

Clicked first button on challenging DOM page at (208, 228) on xpath=//html/body/div[2]/div/div/div/div/div[1]/a[1]
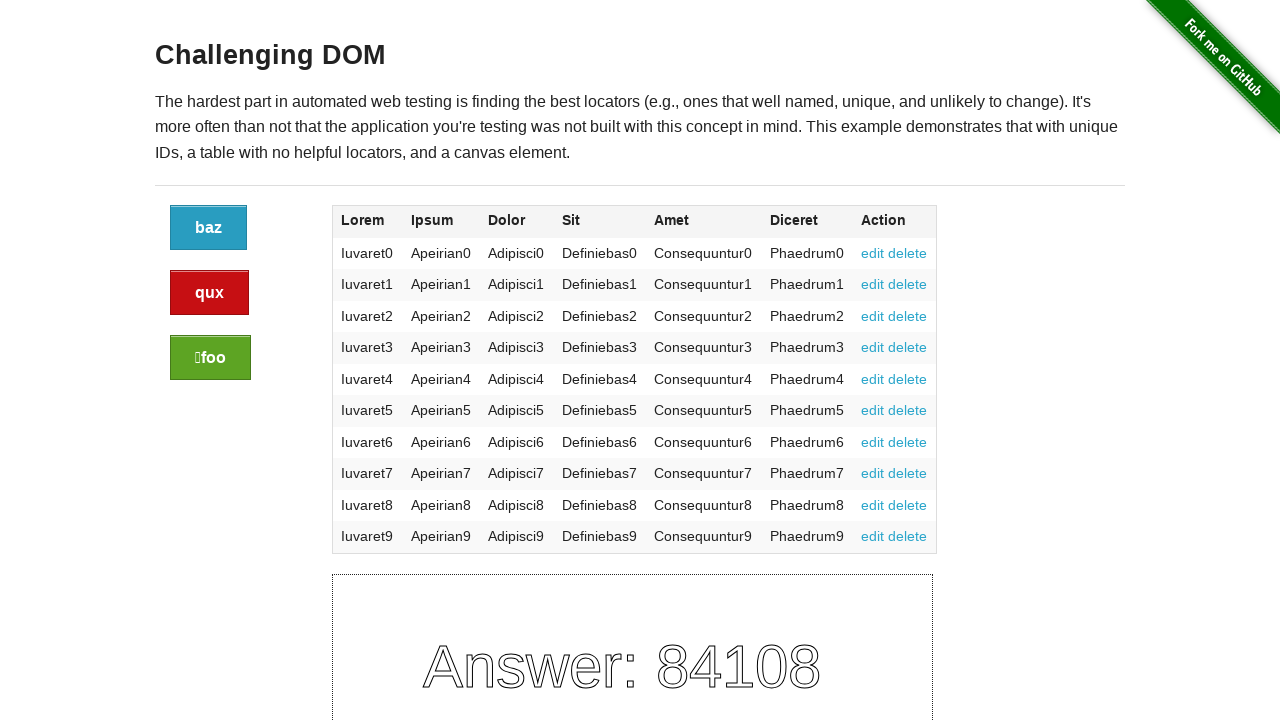

Clicked second button on challenging DOM page at (210, 293) on xpath=//html/body/div[2]/div/div/div/div/div[1]/a[2]
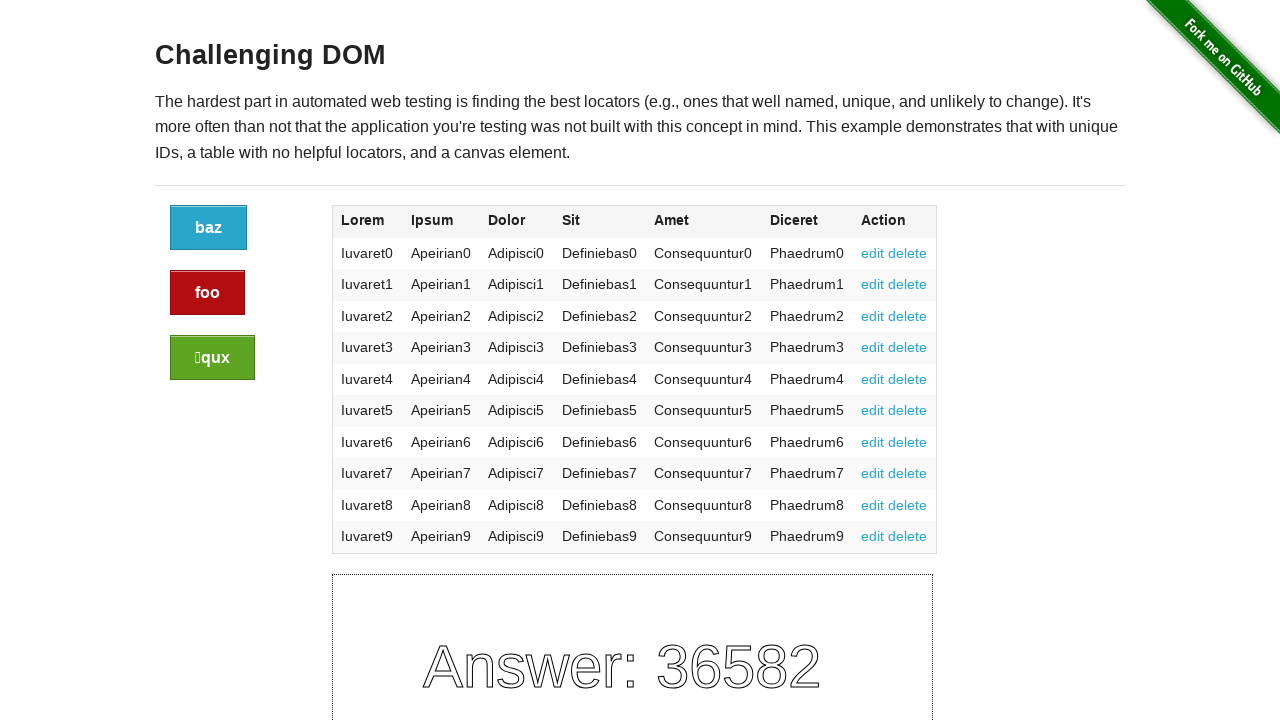

Clicked third button on challenging DOM page at (212, 358) on xpath=//html/body/div[2]/div/div/div/div/div[1]/a[3]
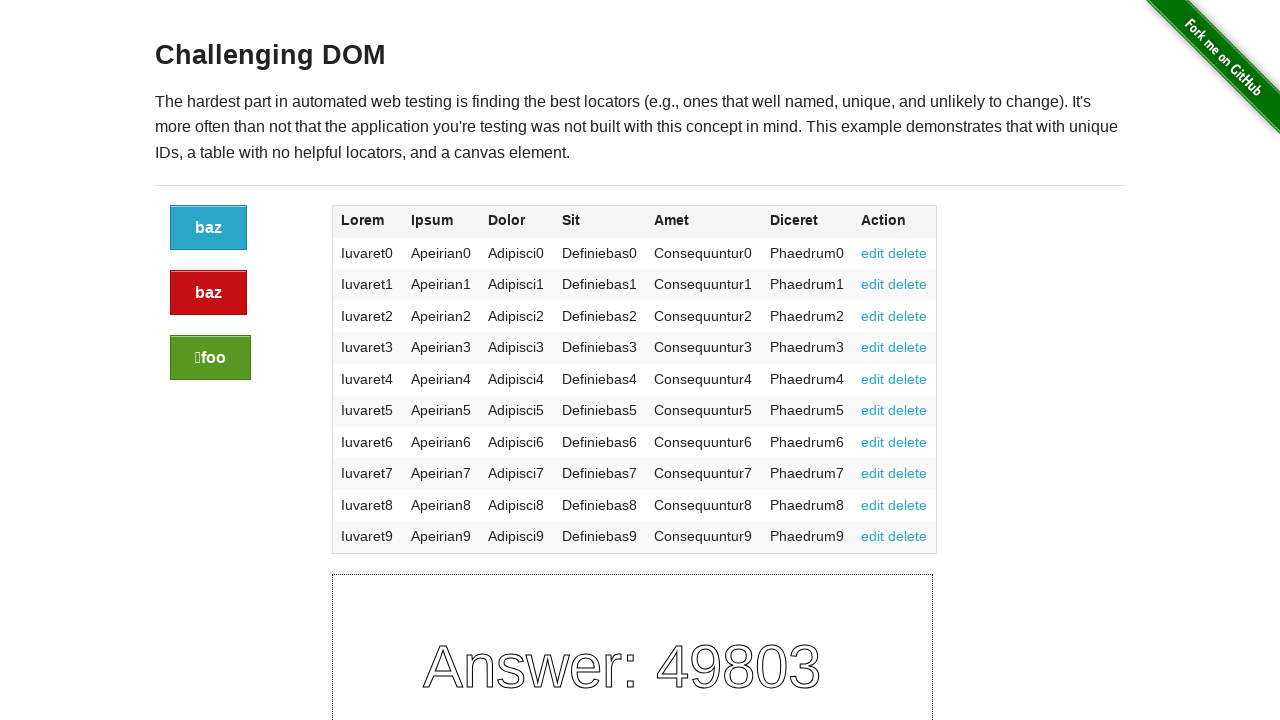

Table header loaded
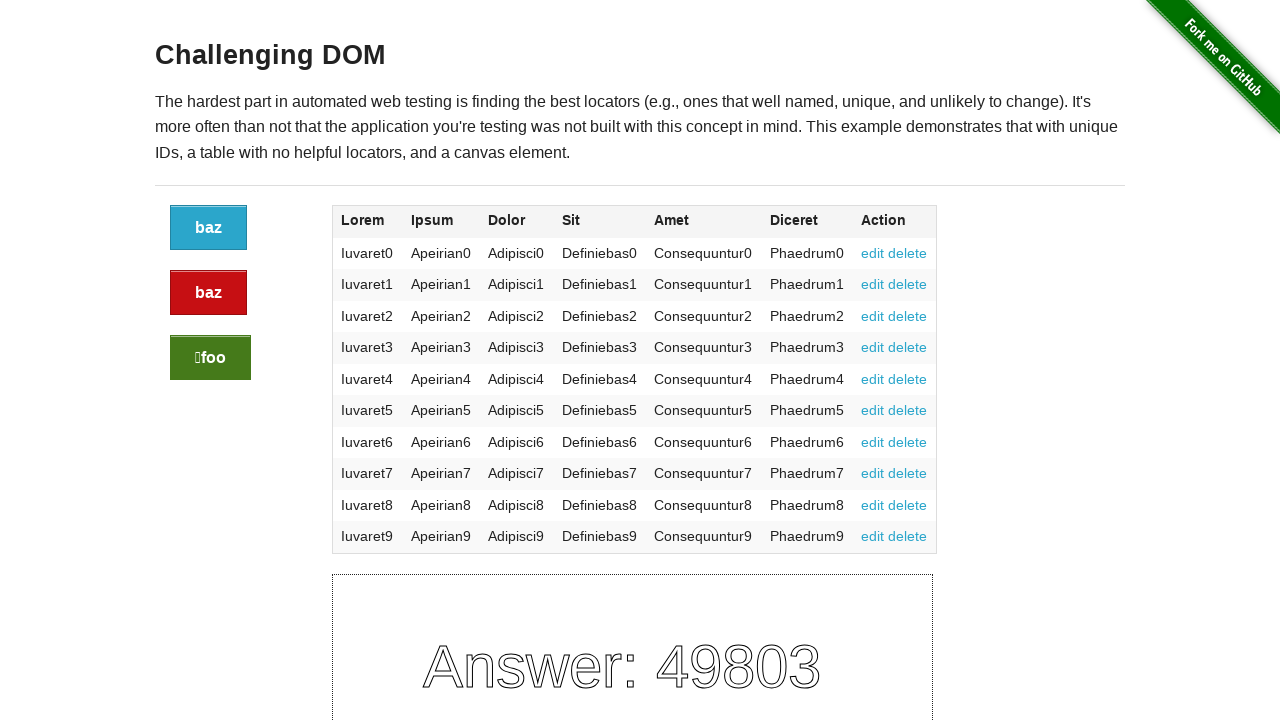

Table cells loaded
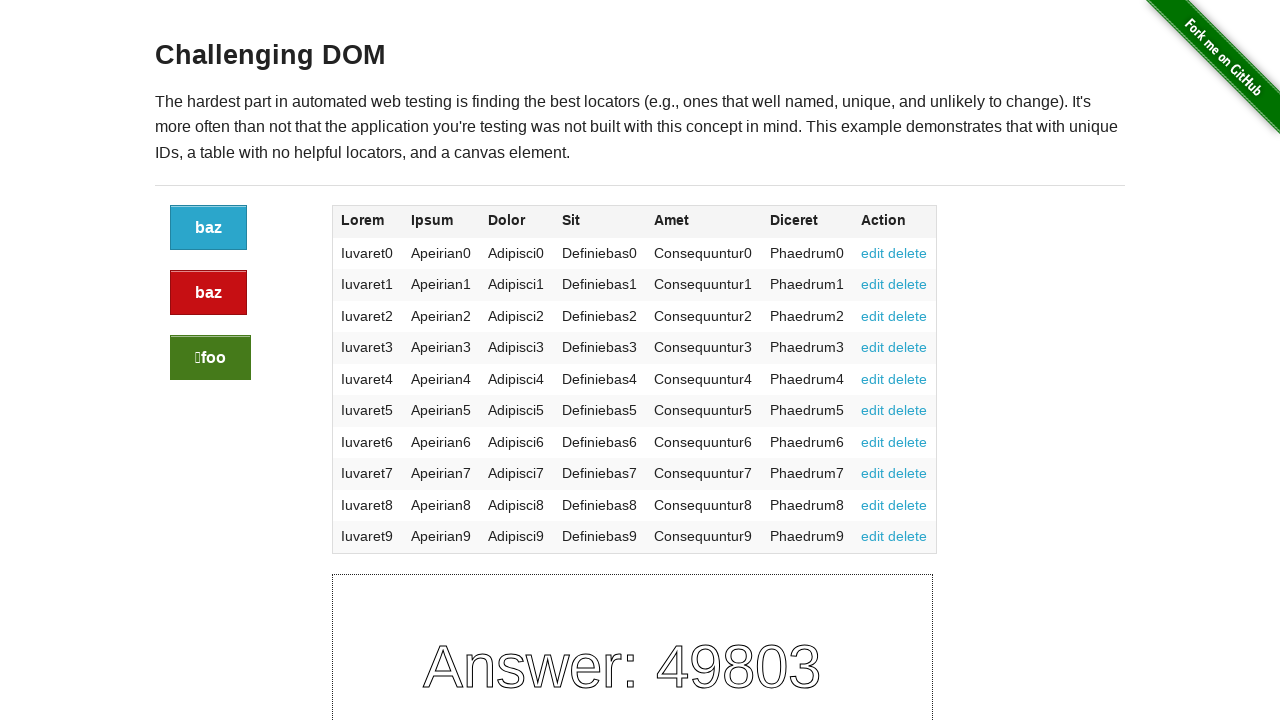

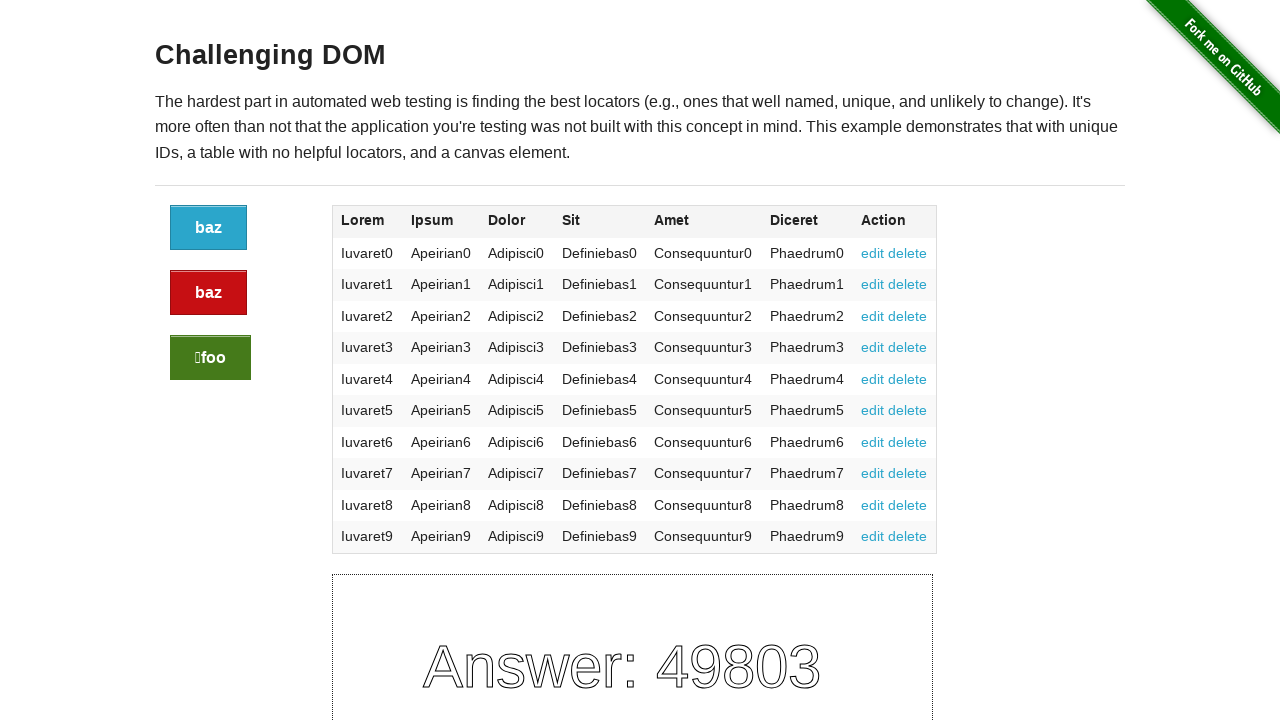